Tests a signup form by validating language dropdown options, filling in user details (name, organization, email), accepting terms, and submitting the form

Starting URL: http://jt-dev.azurewebsites.net/#/SignUp

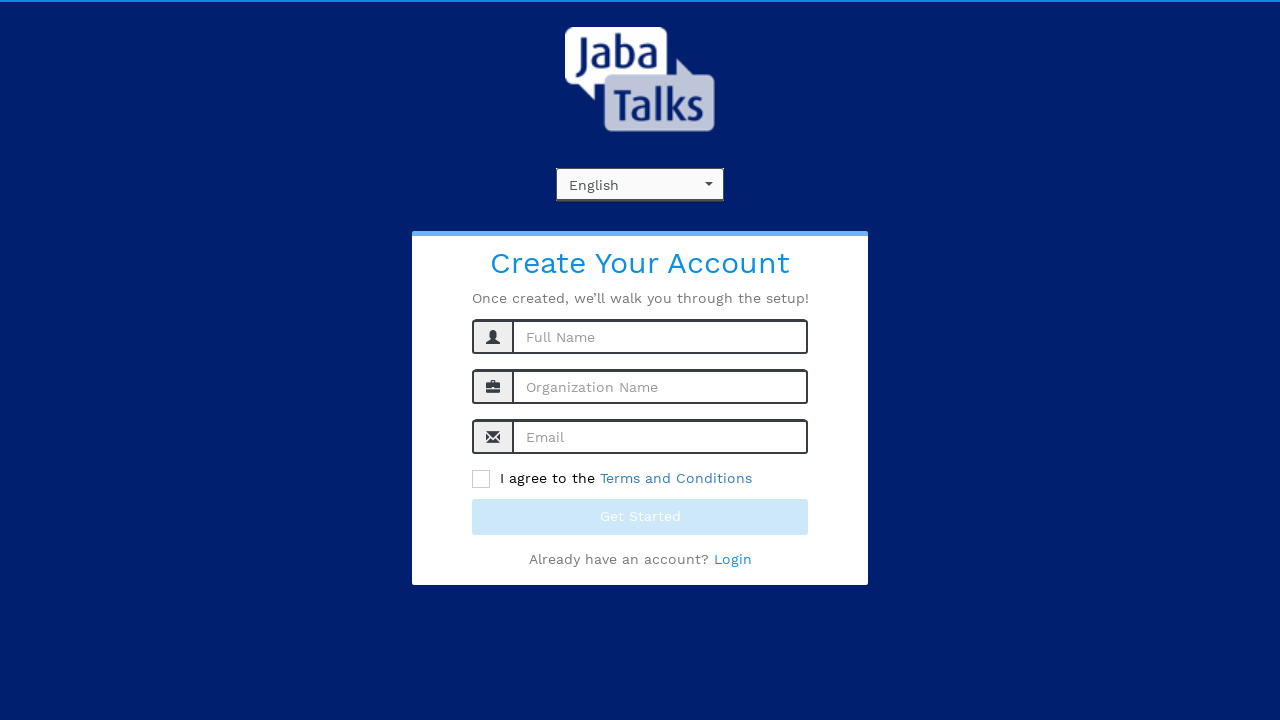

Clicked language dropdown to open options at (640, 184) on #language
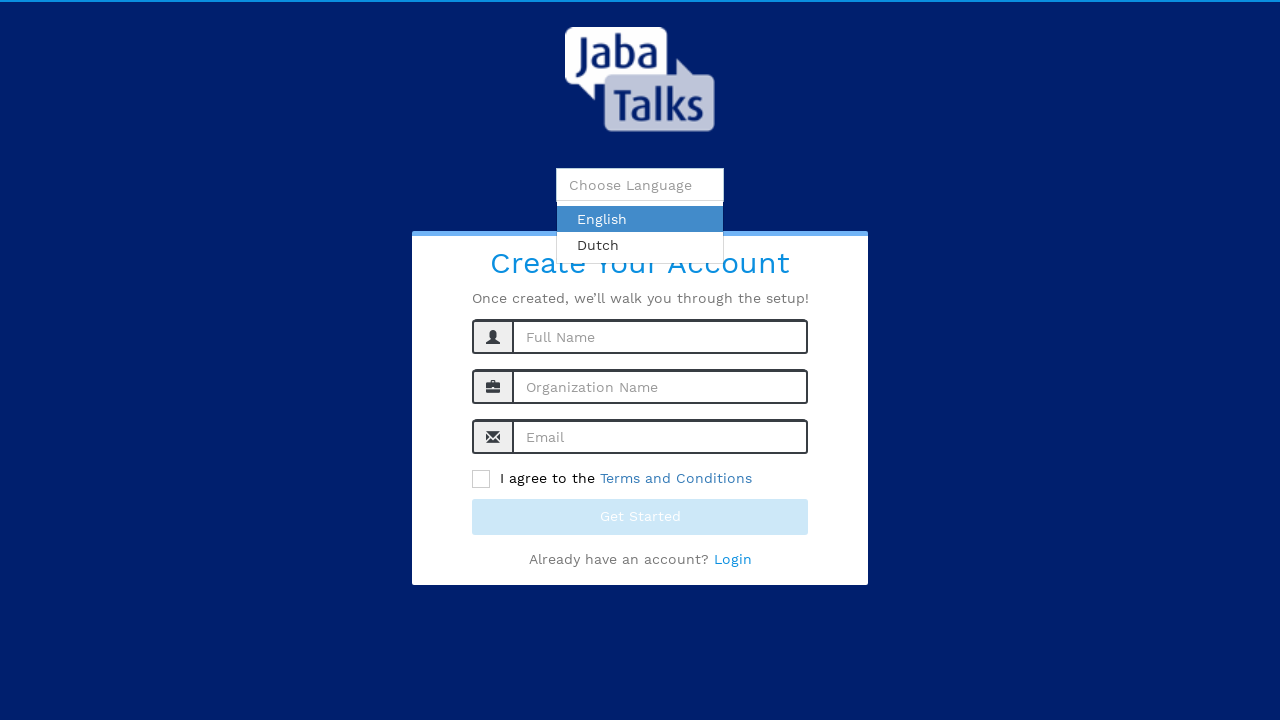

Language dropdown options became visible
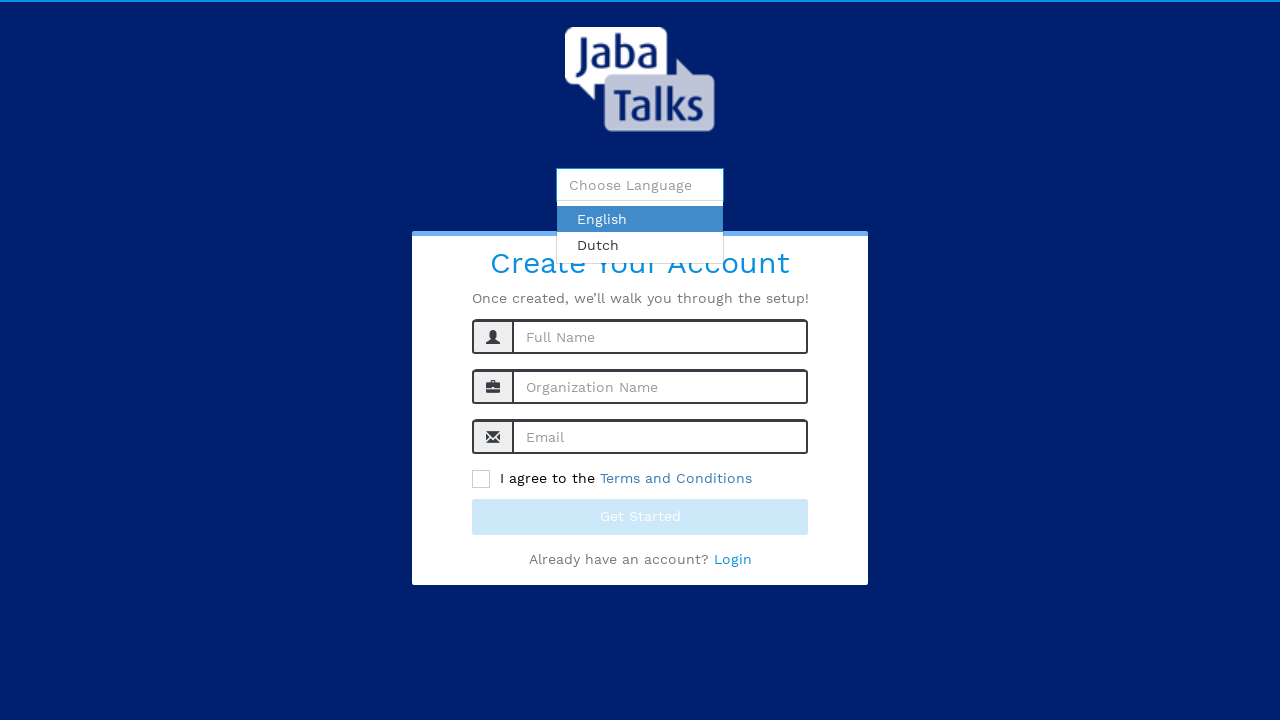

Verified 2 language dropdown options are present
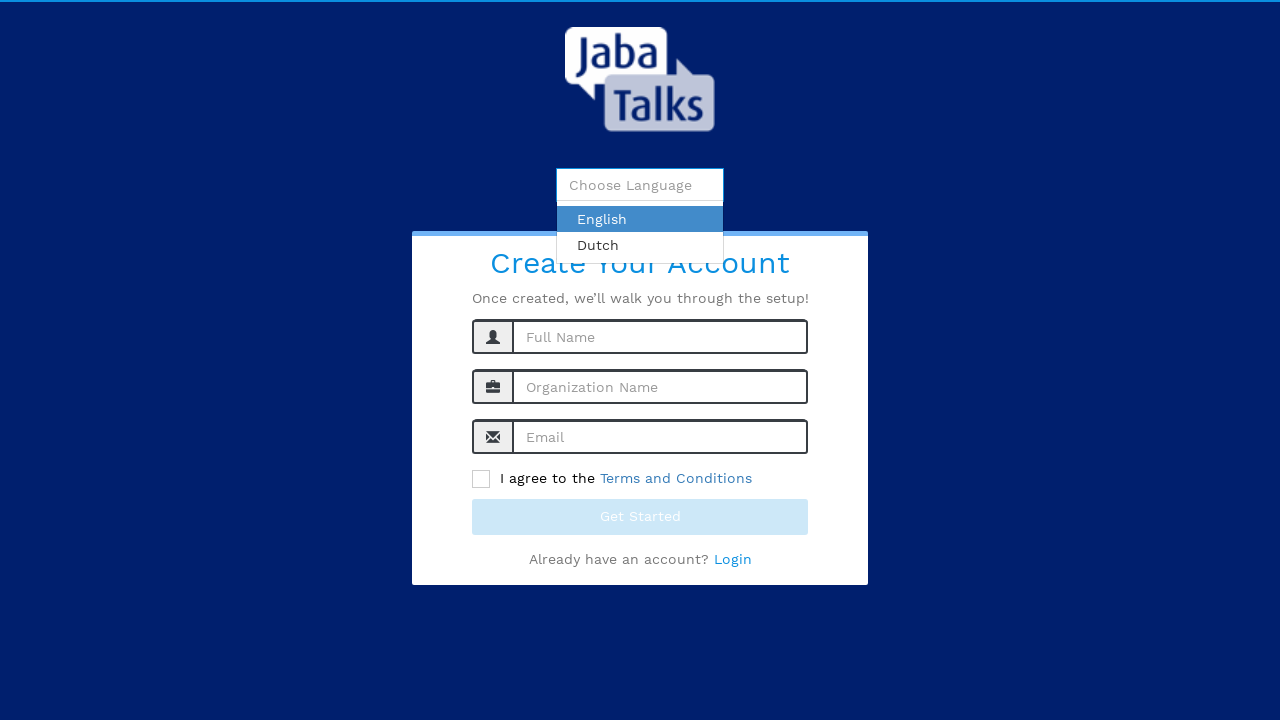

Clicked name field at (660, 337) on #name
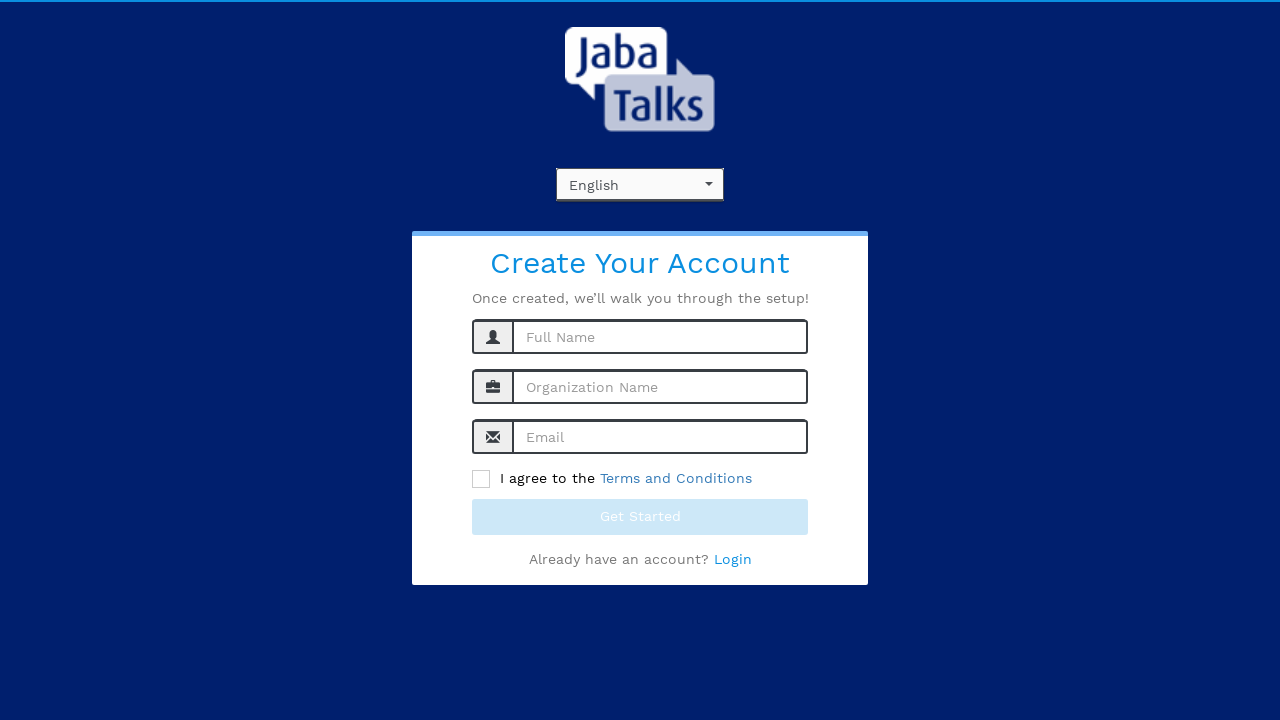

Filled name field with 'John Smith' on #name
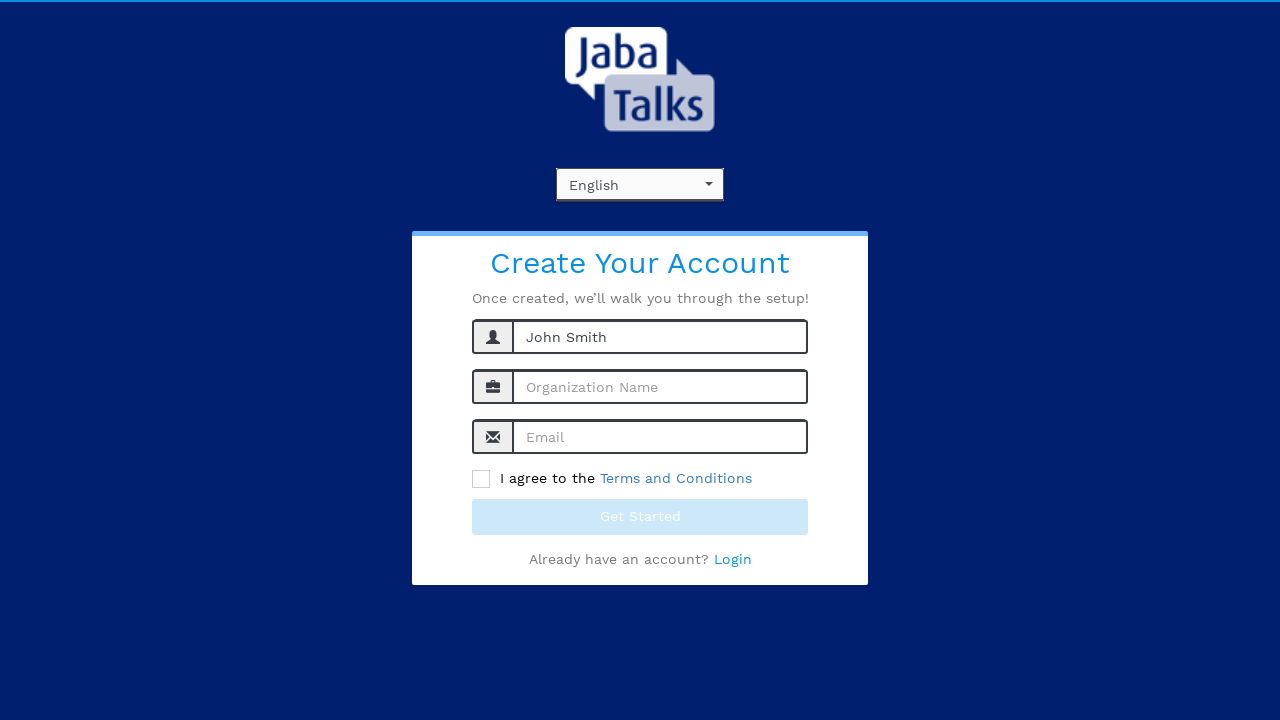

Filled organization name with 'Tech Solutions Inc' on #orgName
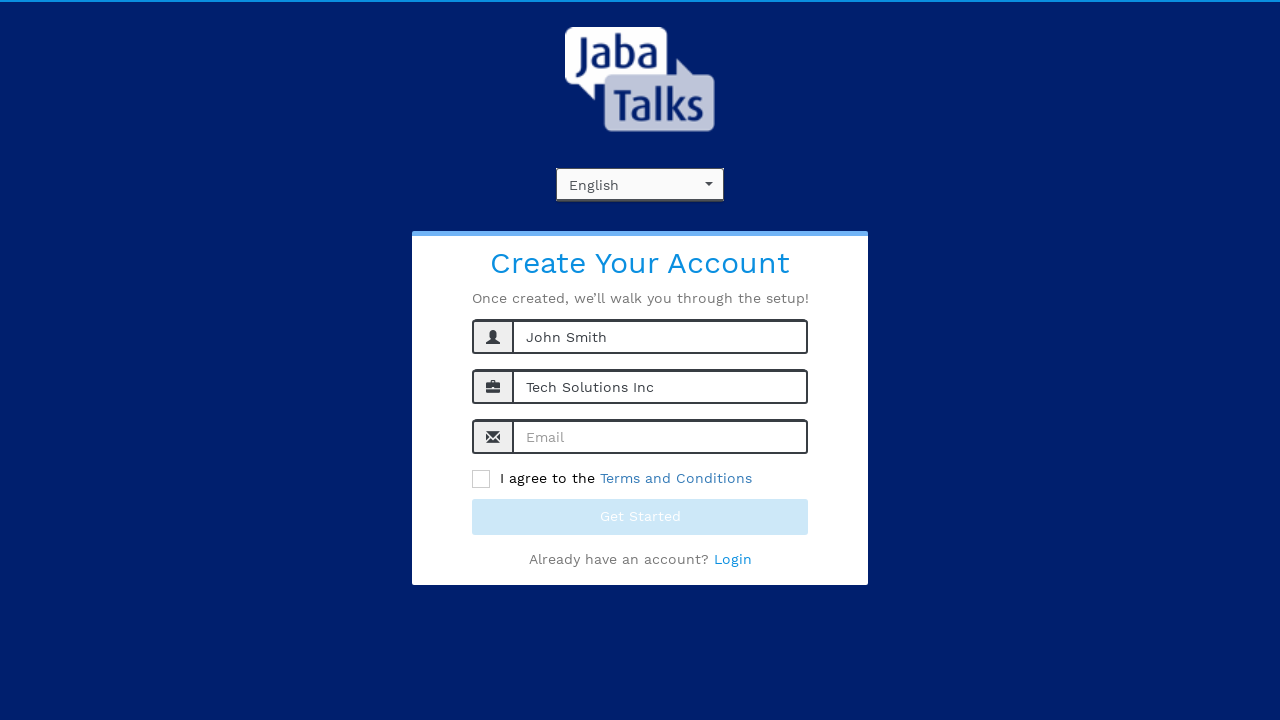

Filled email field with 'john.smith@example.com' on #singUpEmail
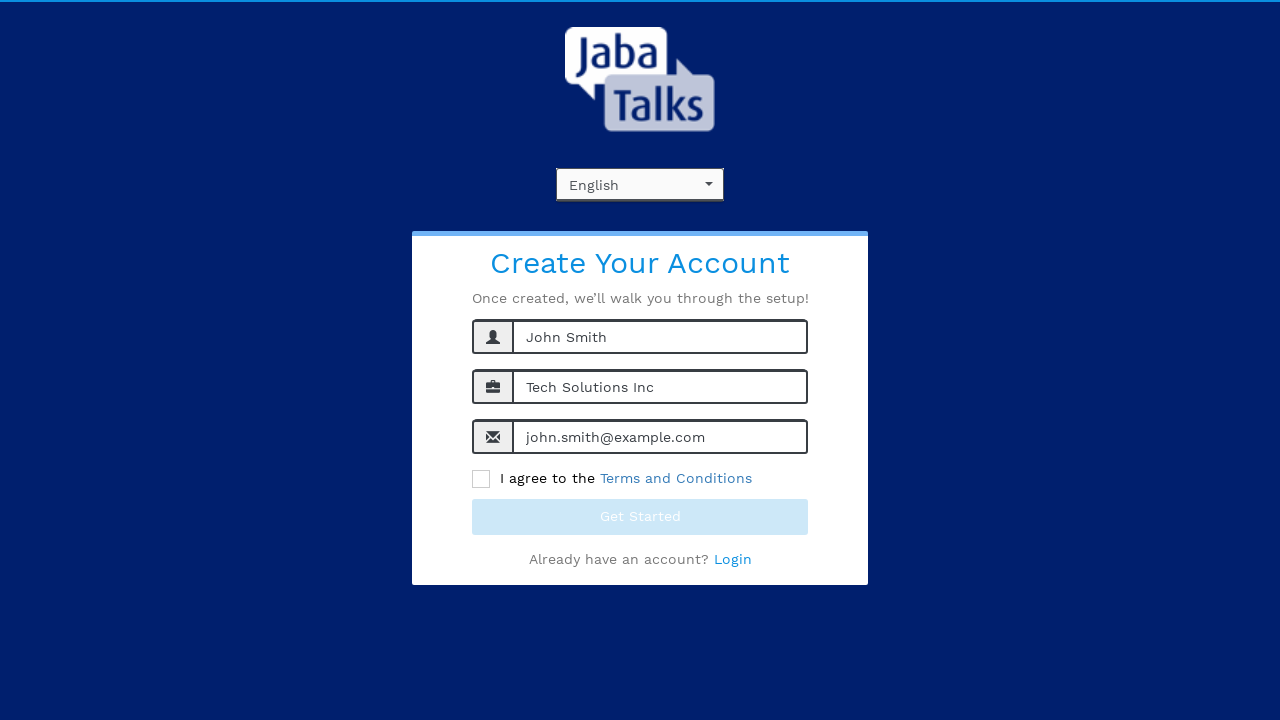

Clicked terms and conditions checkbox at (481, 479) on //*[@id="content"]/div/div[3]/div/section/div[1]/form/fieldset/div[4]/label/span
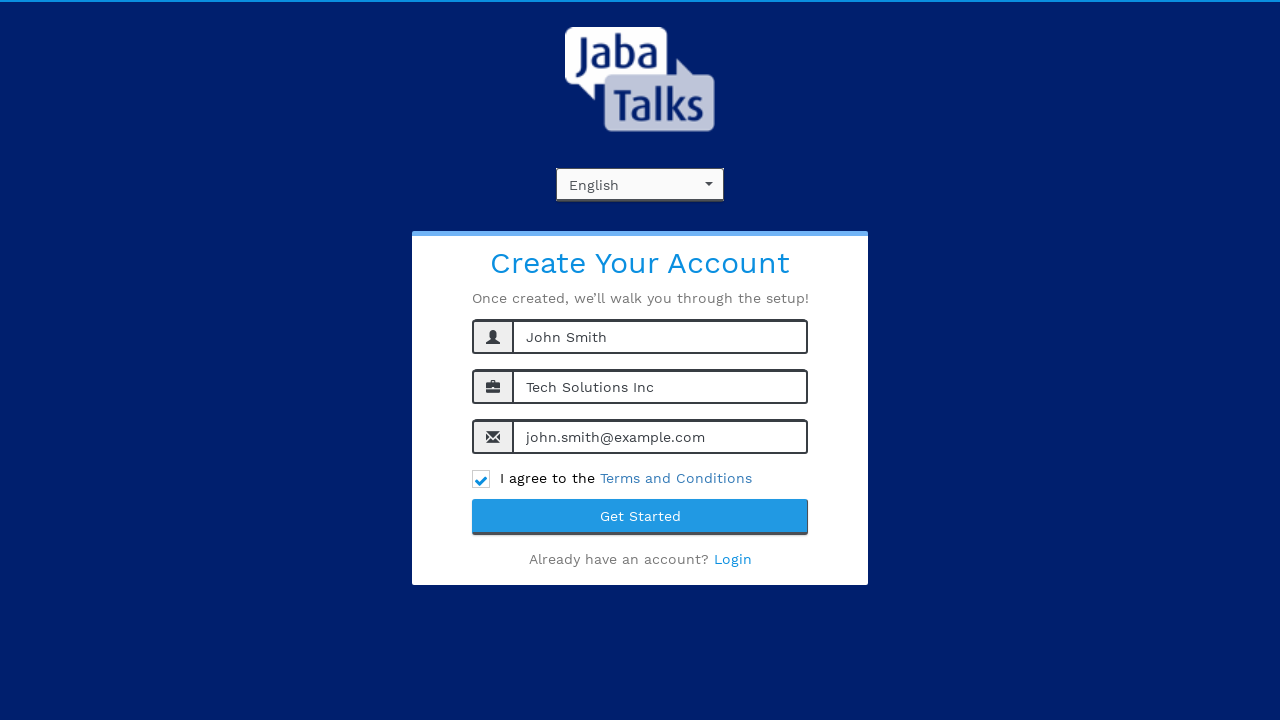

Submit button became visible
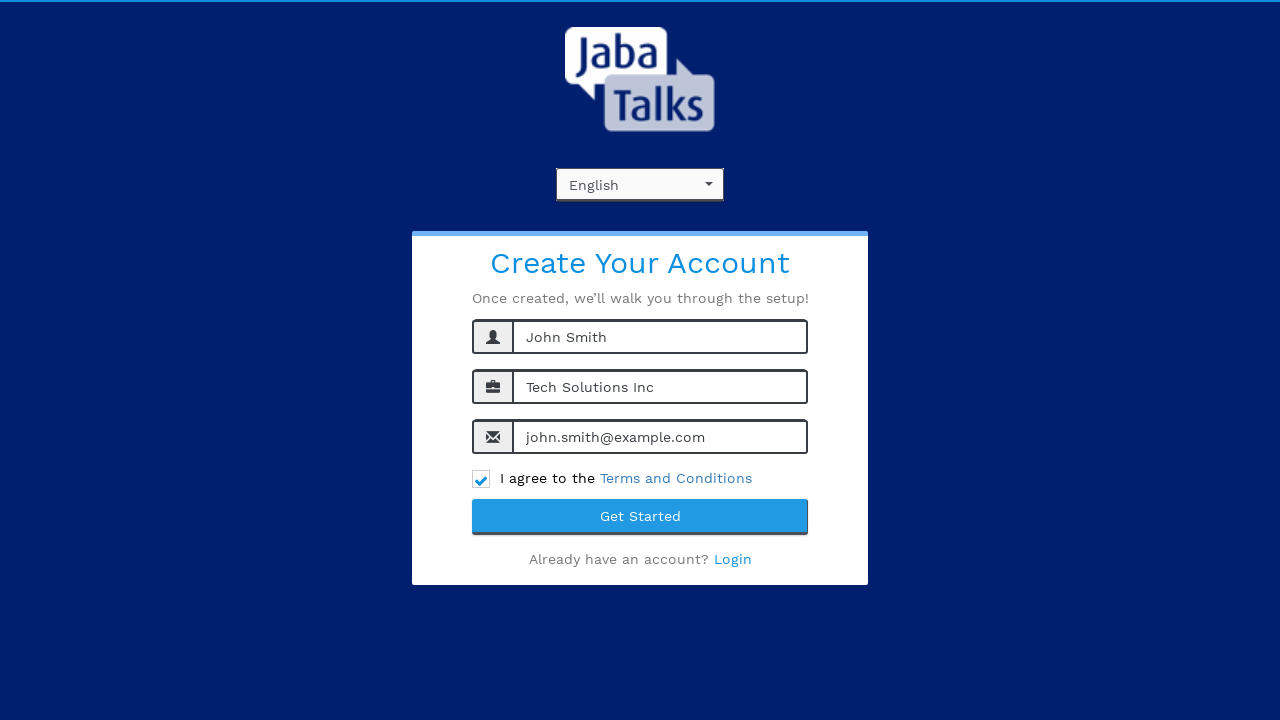

Clicked submit button to submit signup form at (640, 517) on //*[@id="content"]/div/div[3]/div/section/div[1]/form/fieldset/div[5]/button
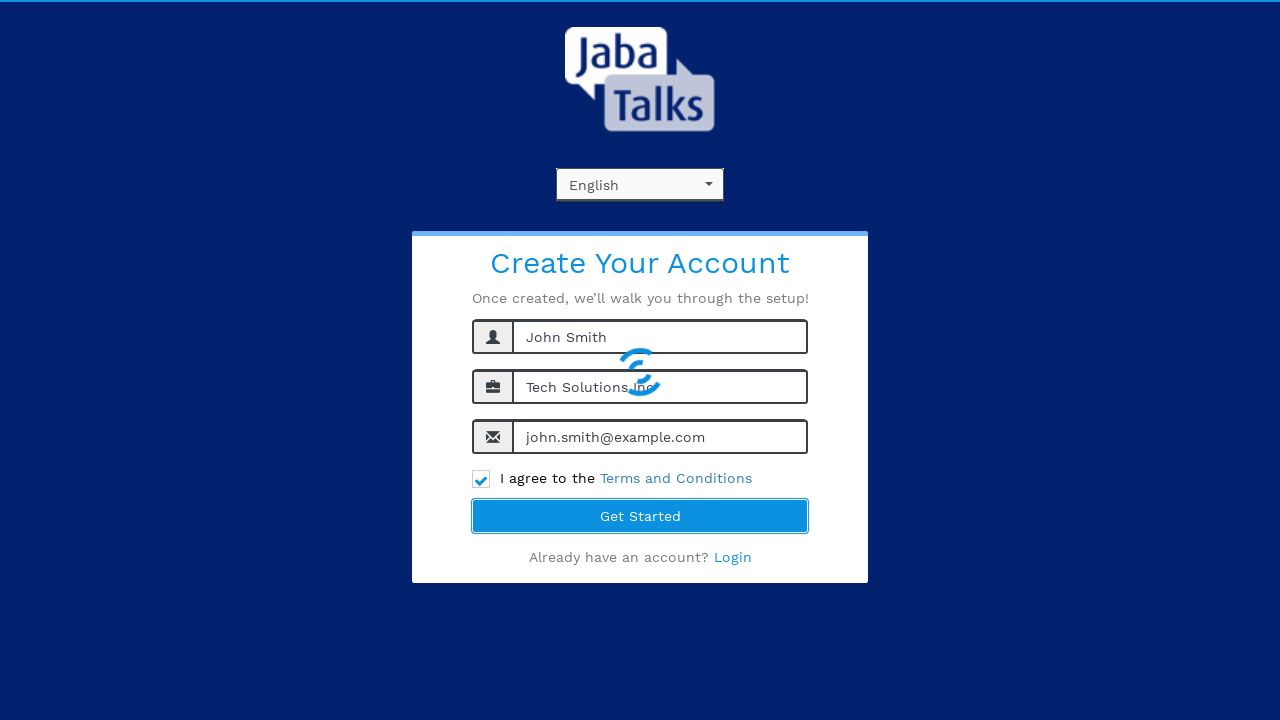

Form submission validation message appeared
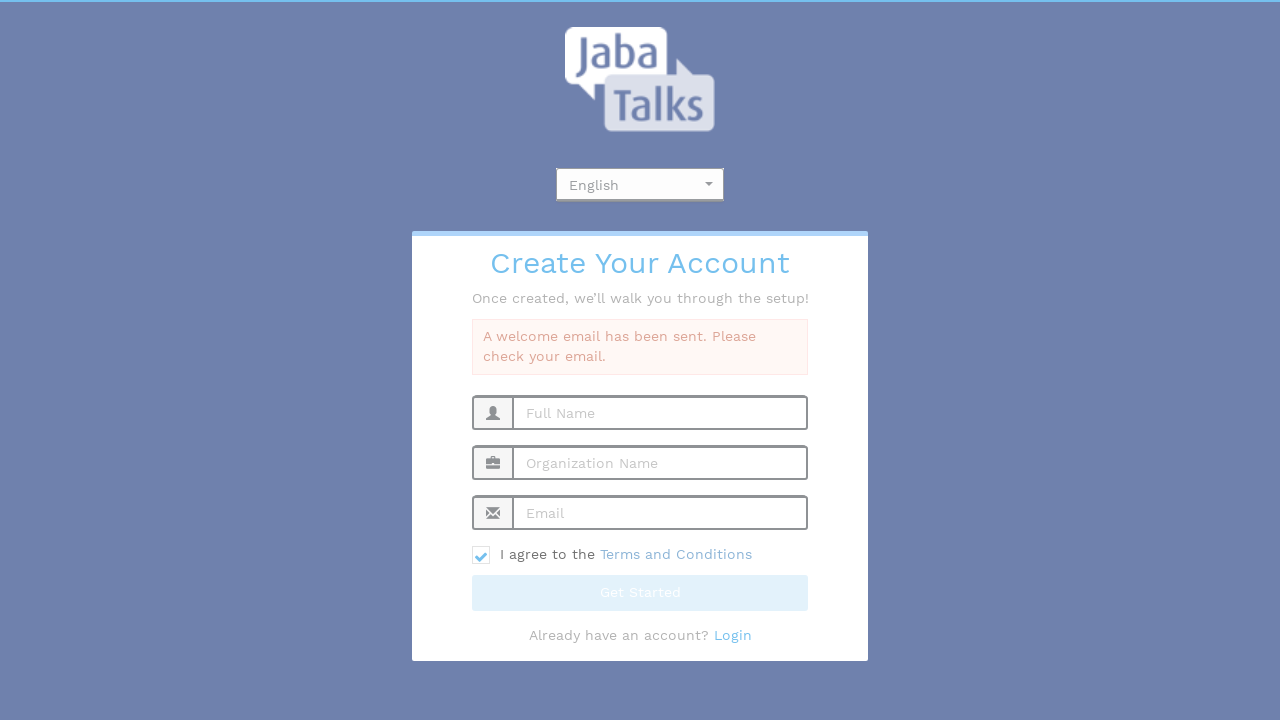

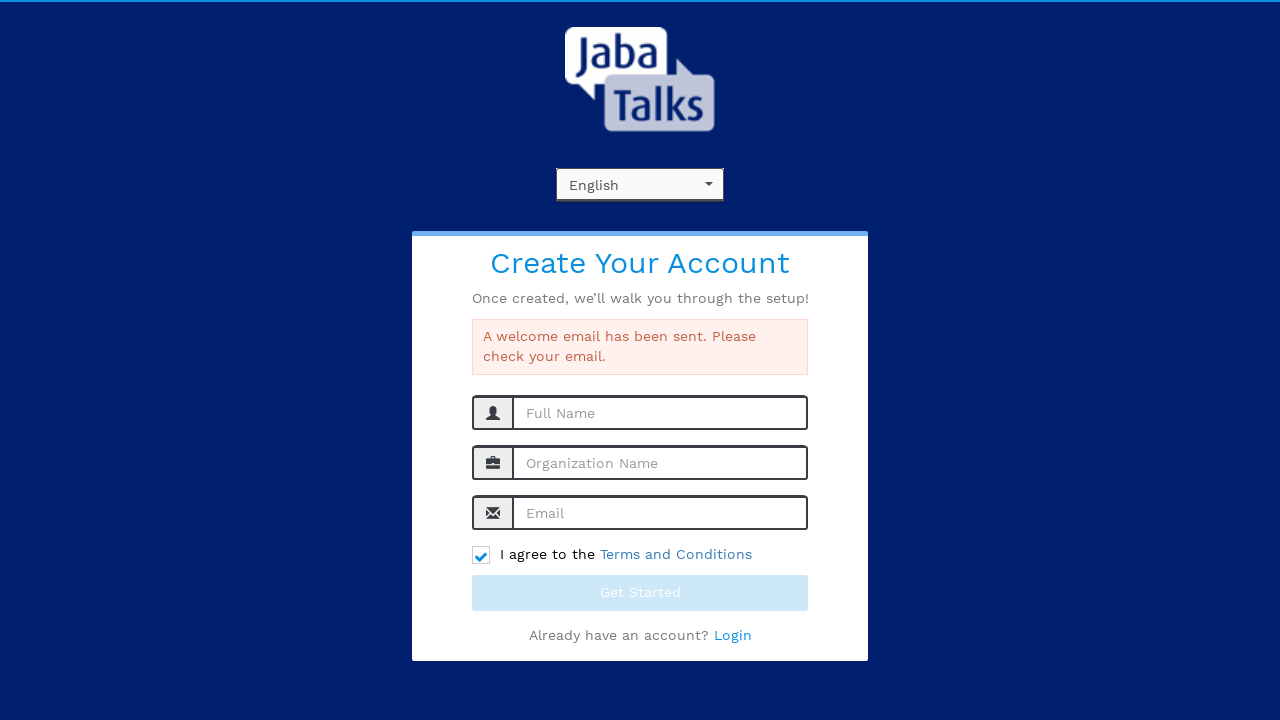